Tests browser window handling by opening a new tab, switching to it, reading content, then closing it and returning to the original window

Starting URL: https://demoqa.com/browser-windows

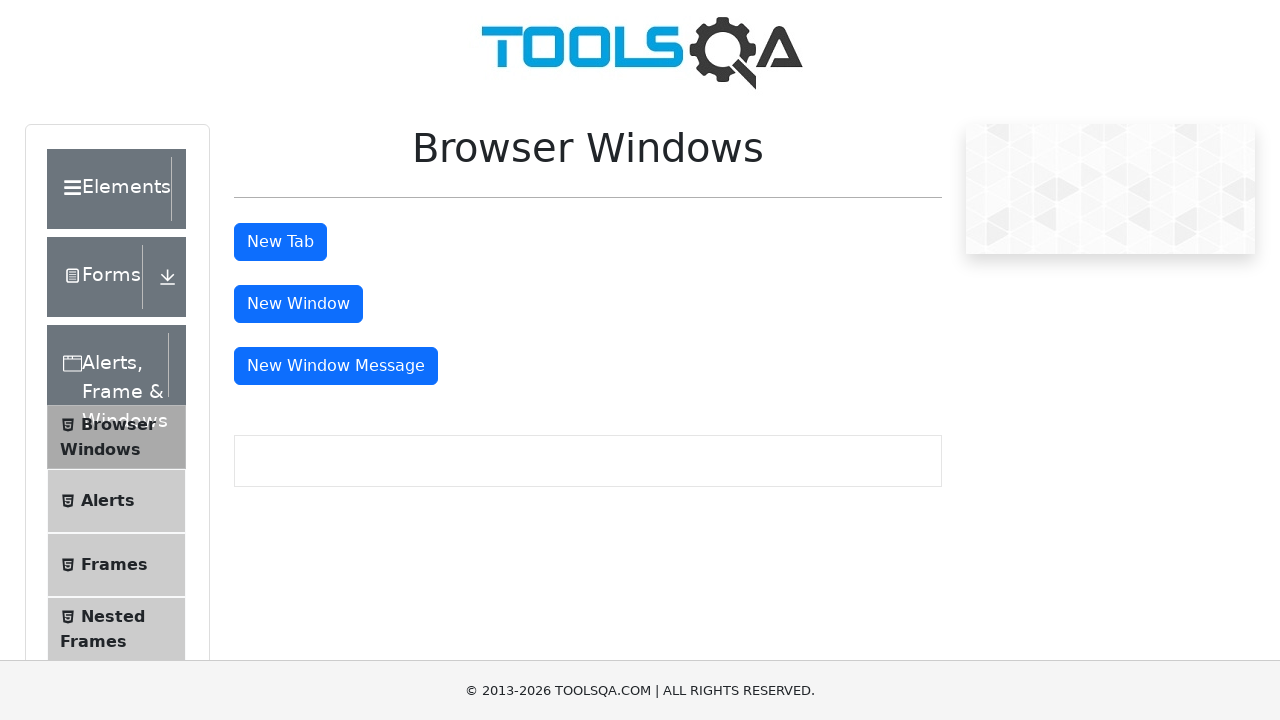

Clicked button to open new tab at (280, 242) on #tabButton
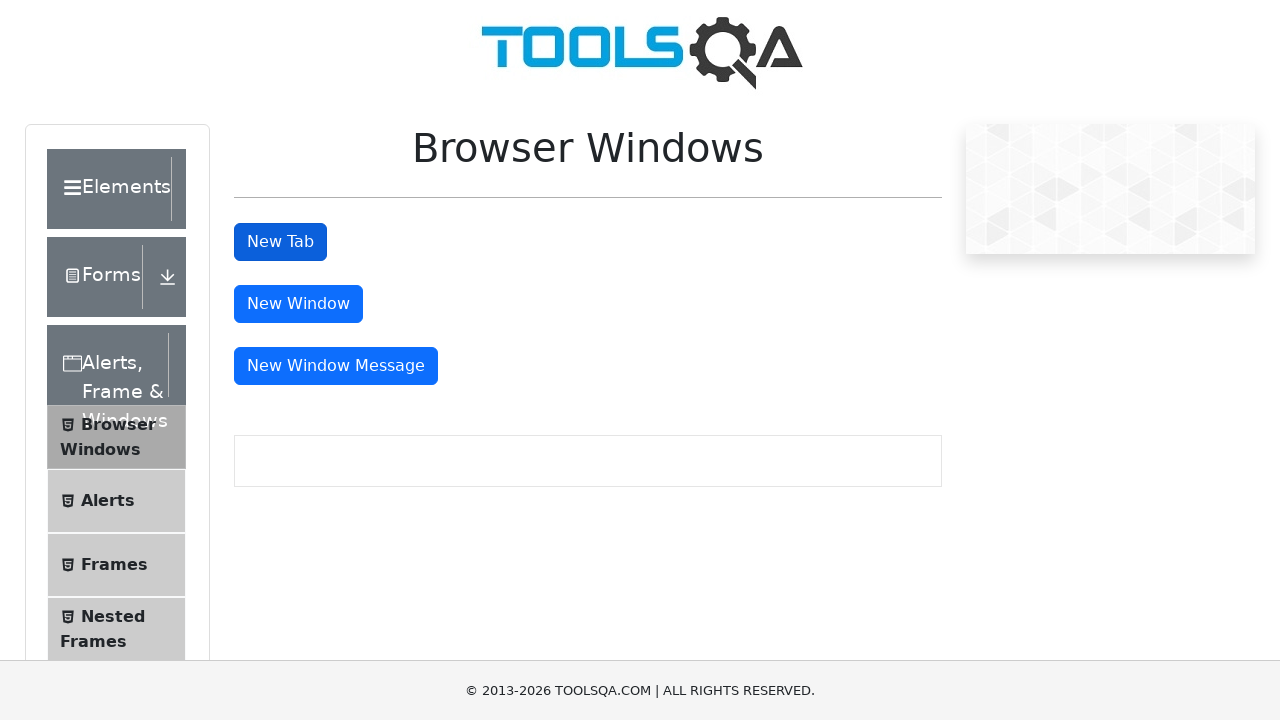

Retrieved all window/tab handles from context
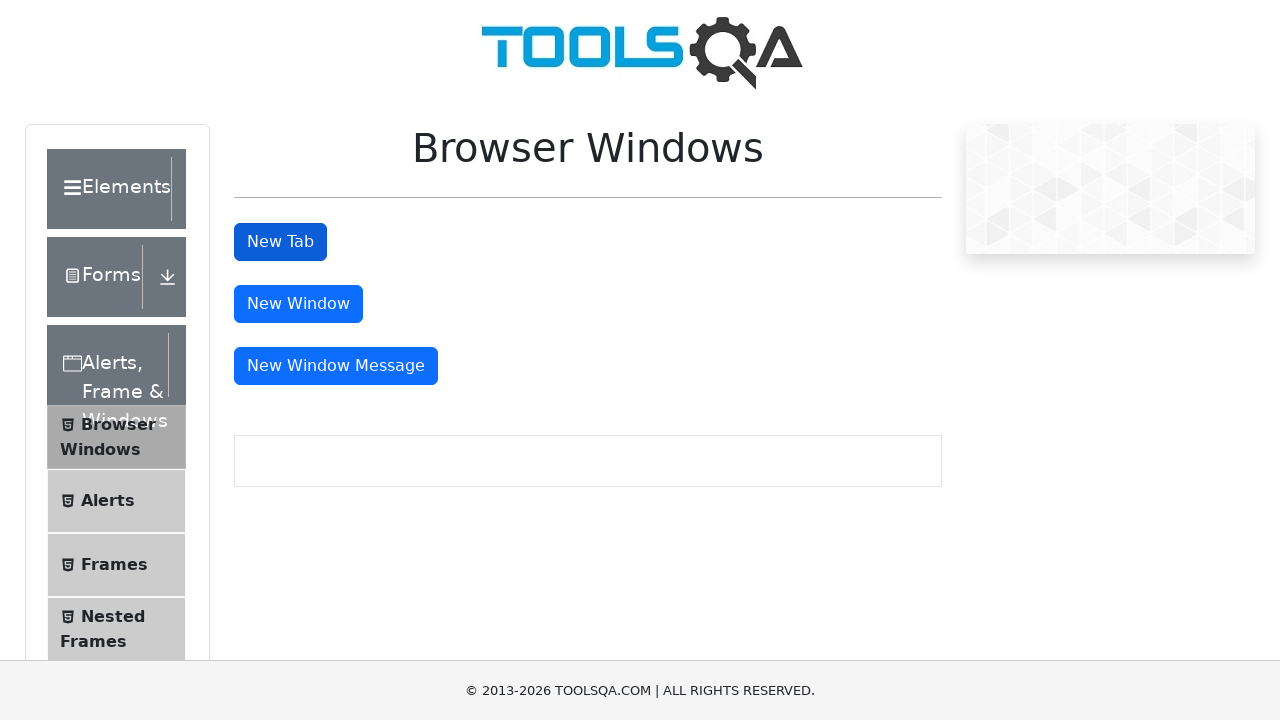

Switched to newly opened tab (last in the list)
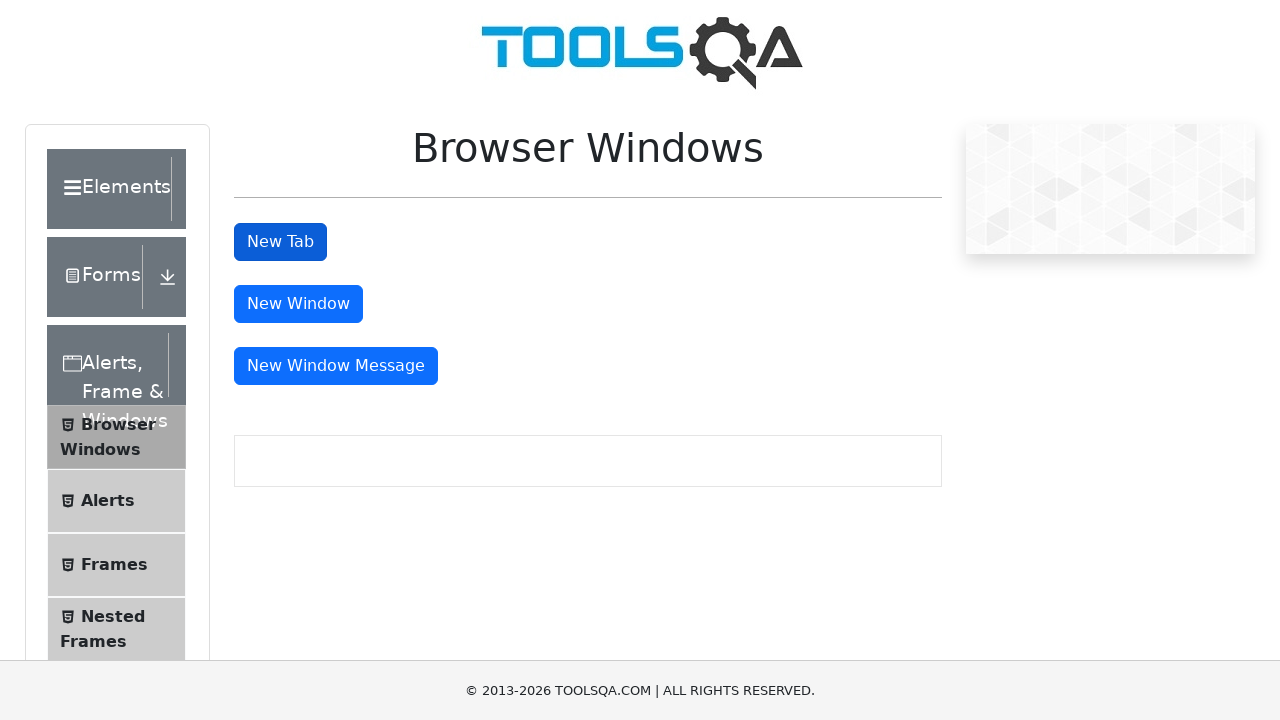

New page loaded completely
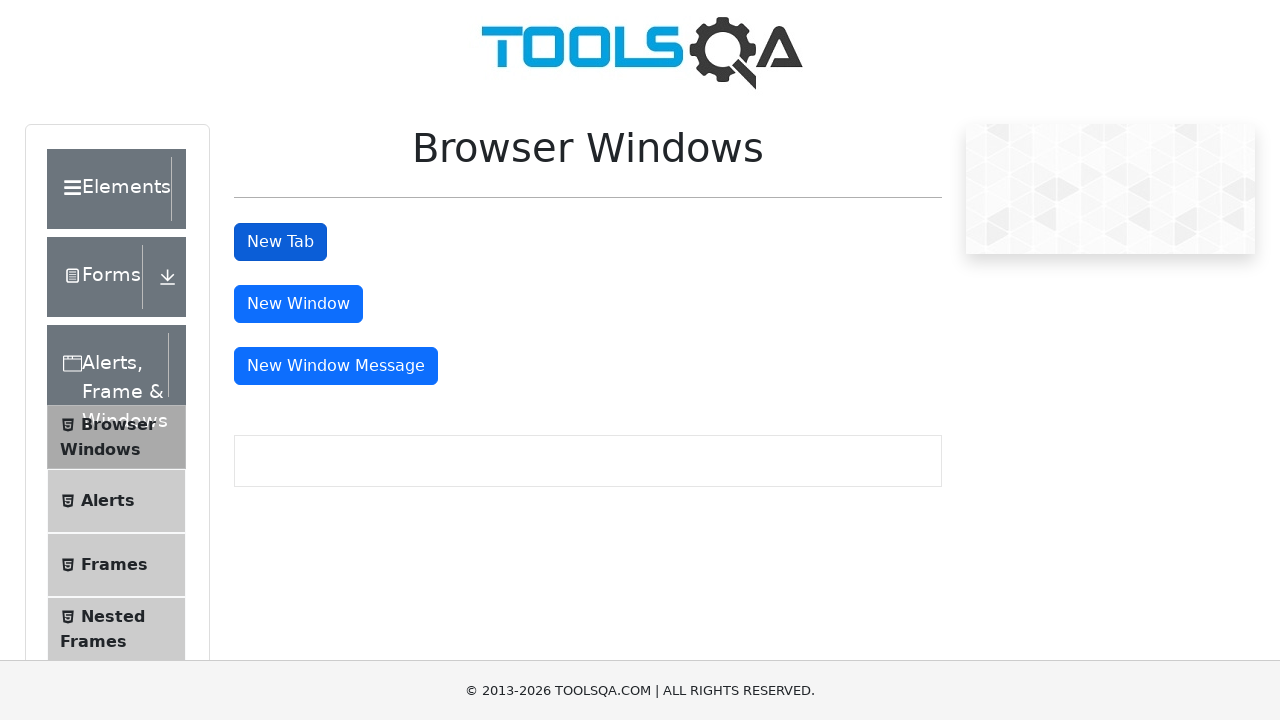

Retrieved header text from new tab: 'This is a sample page'
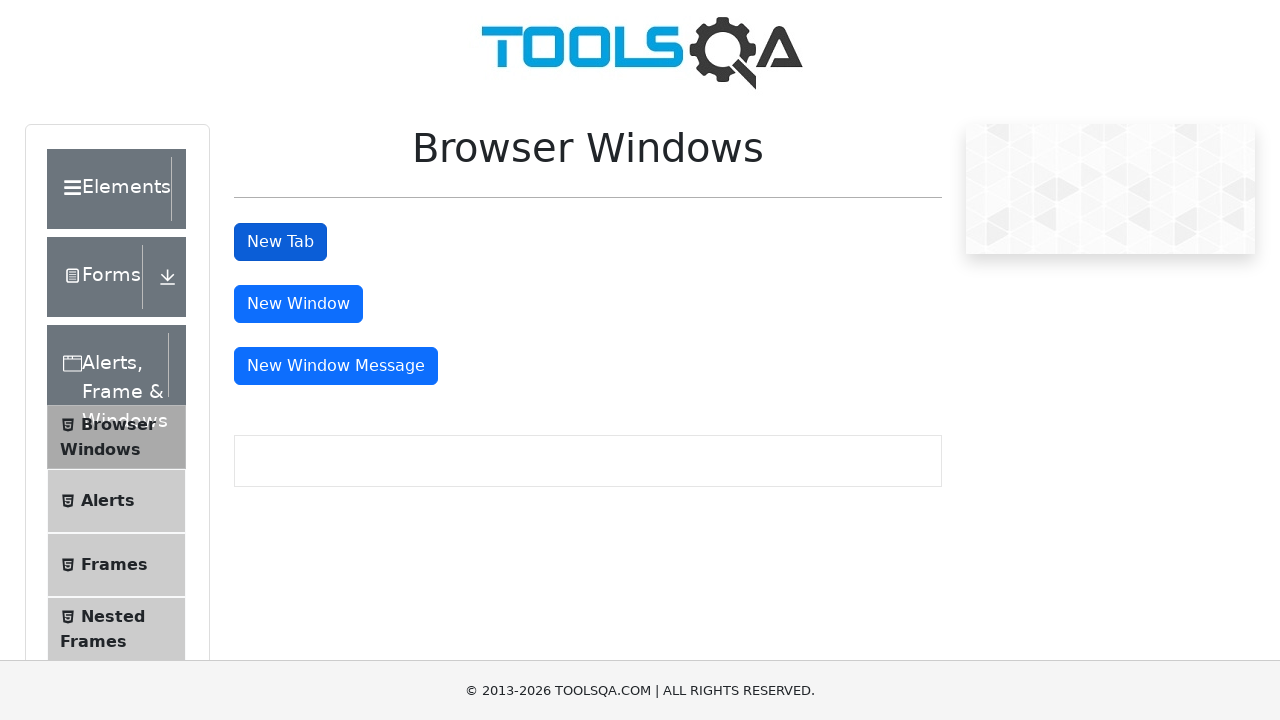

Closed the new tab
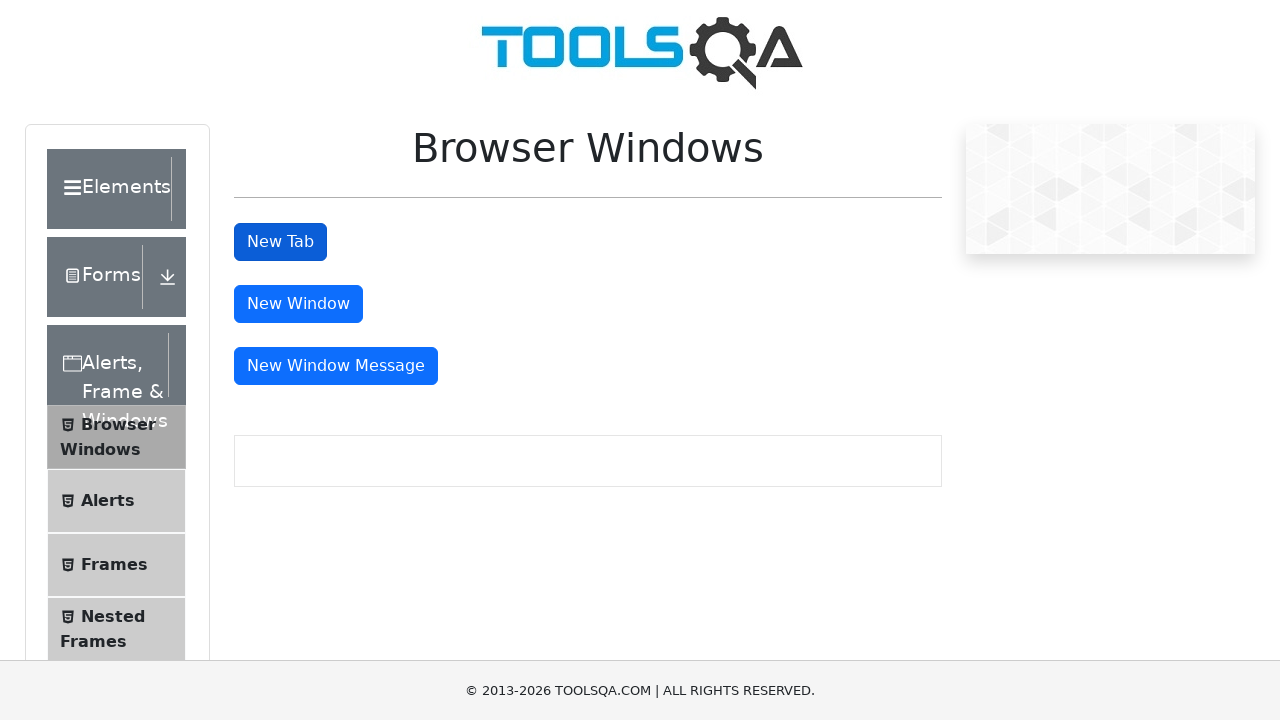

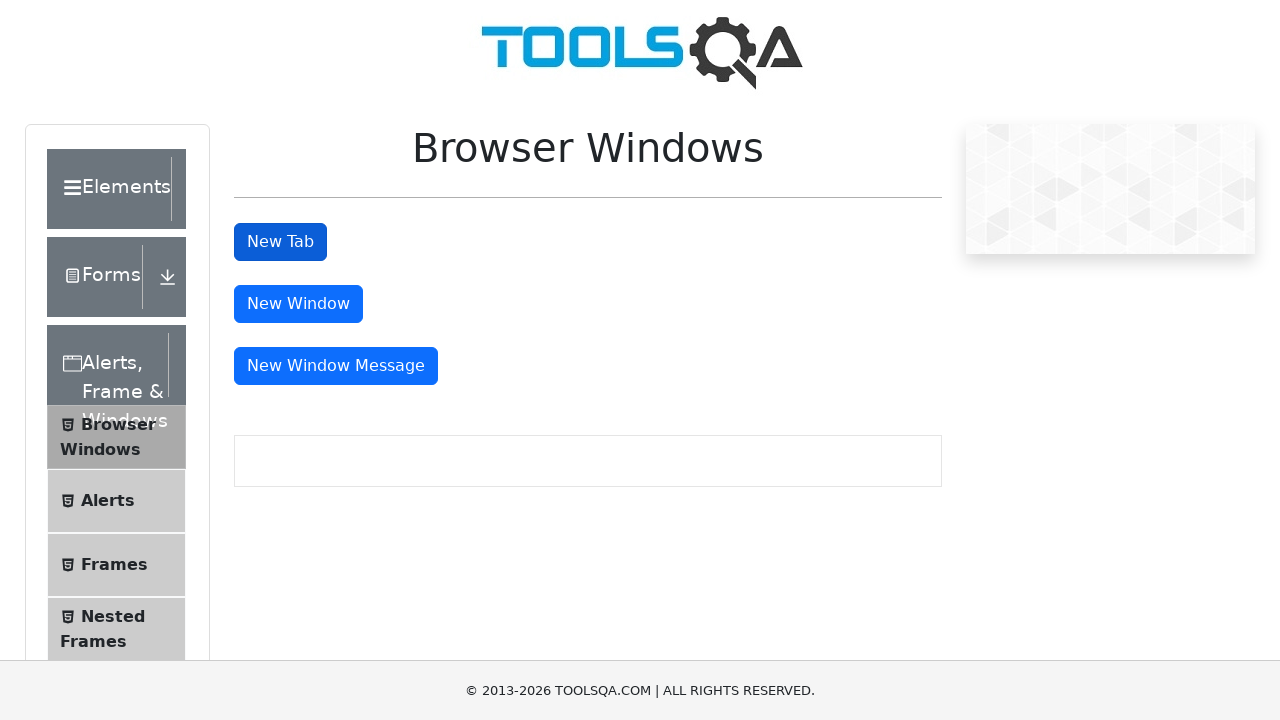